Tests login with invalid credentials and verifies the error message contains expected text

Starting URL: https://the-internet.herokuapp.com/

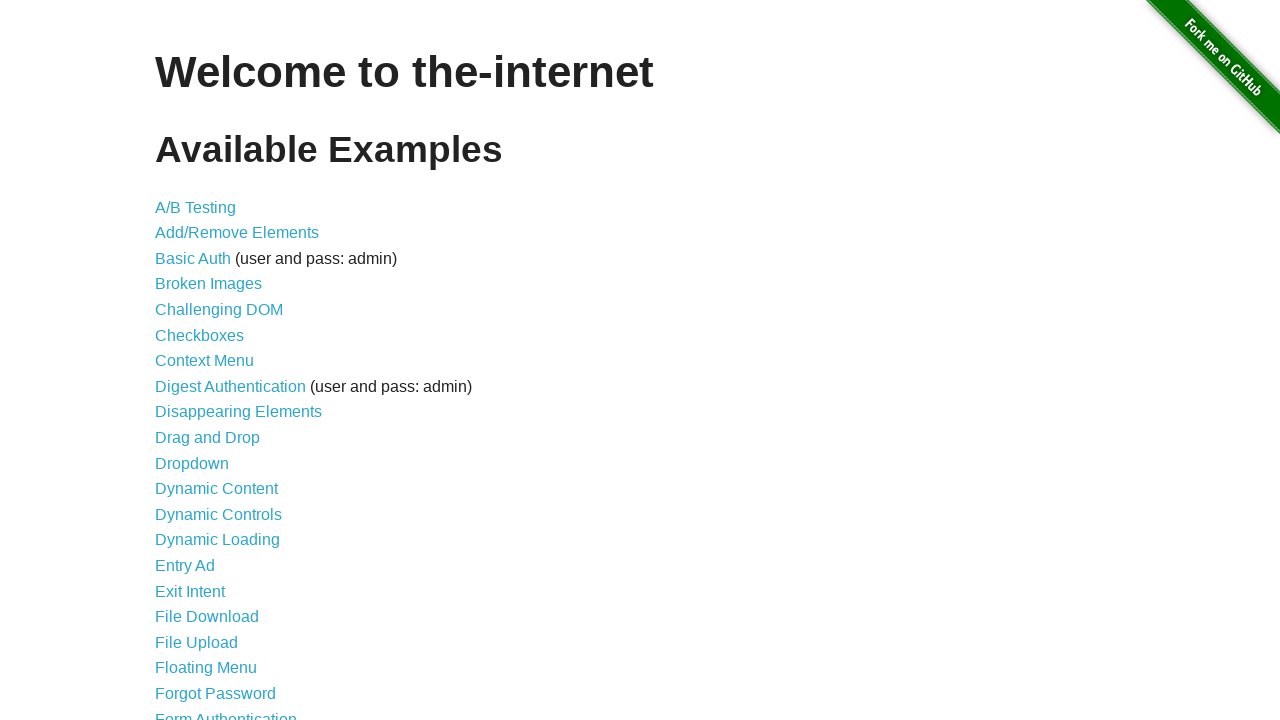

Clicked on authentication page link at (226, 712) on xpath=/html/body/div[2]/div/ul/li[21]/a
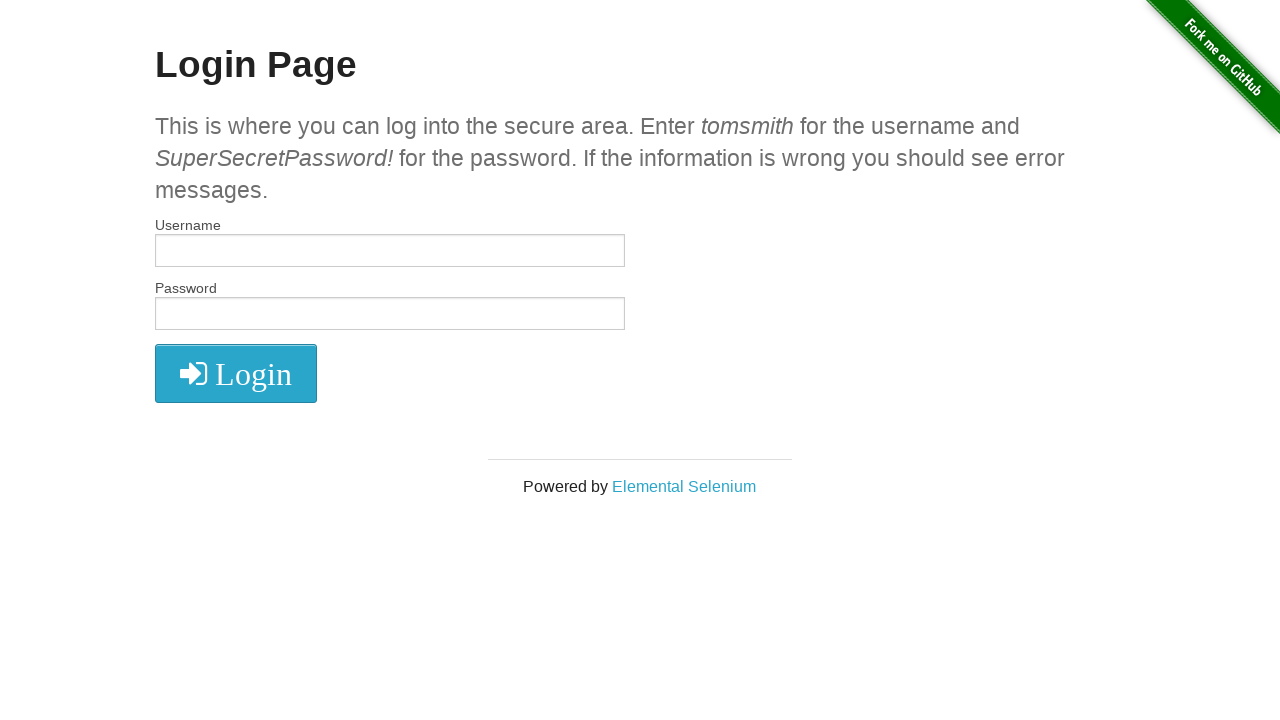

Filled username field with 'Lidia' on #username
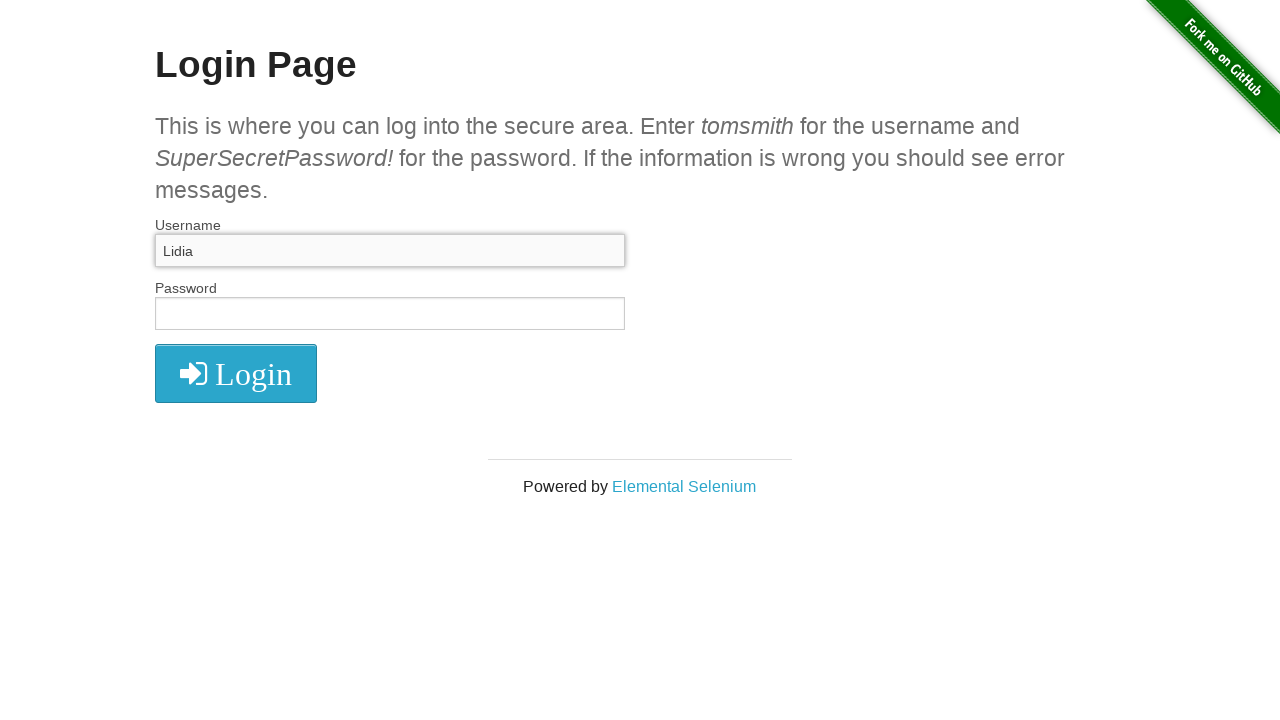

Filled password field with 'Parola' on #password
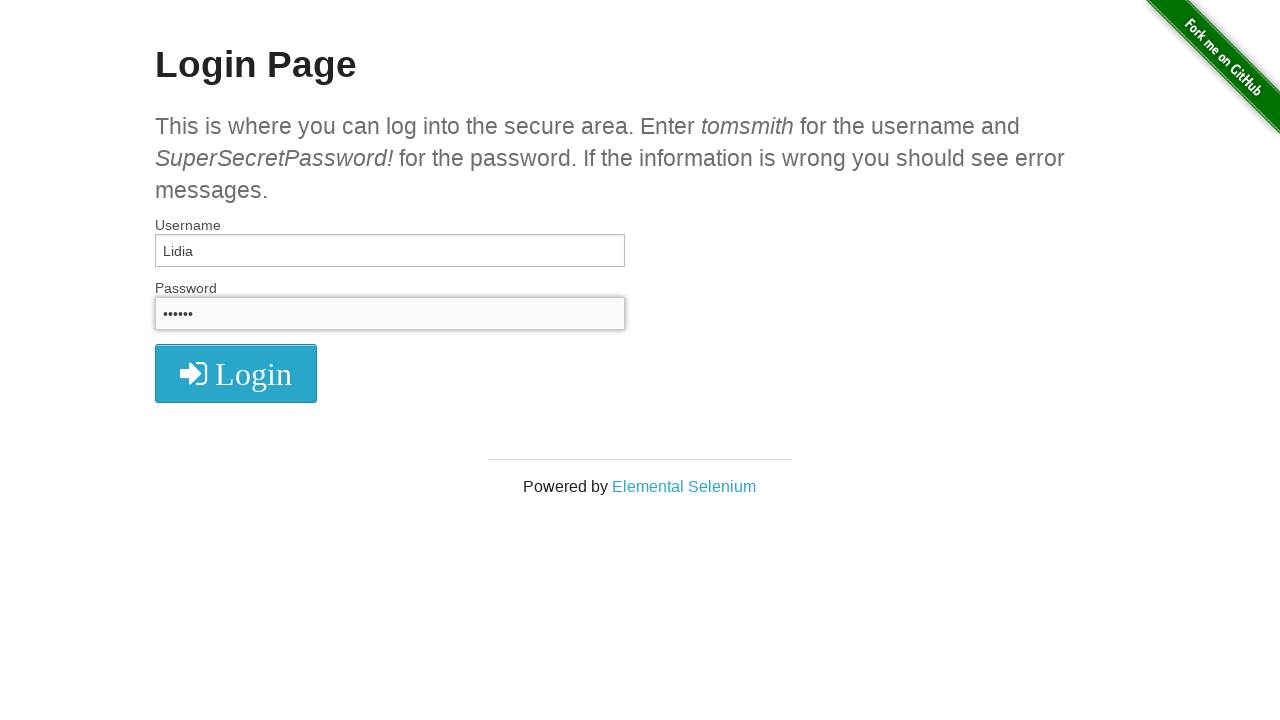

Clicked login button at (236, 373) on xpath=//*[@id='login']/button
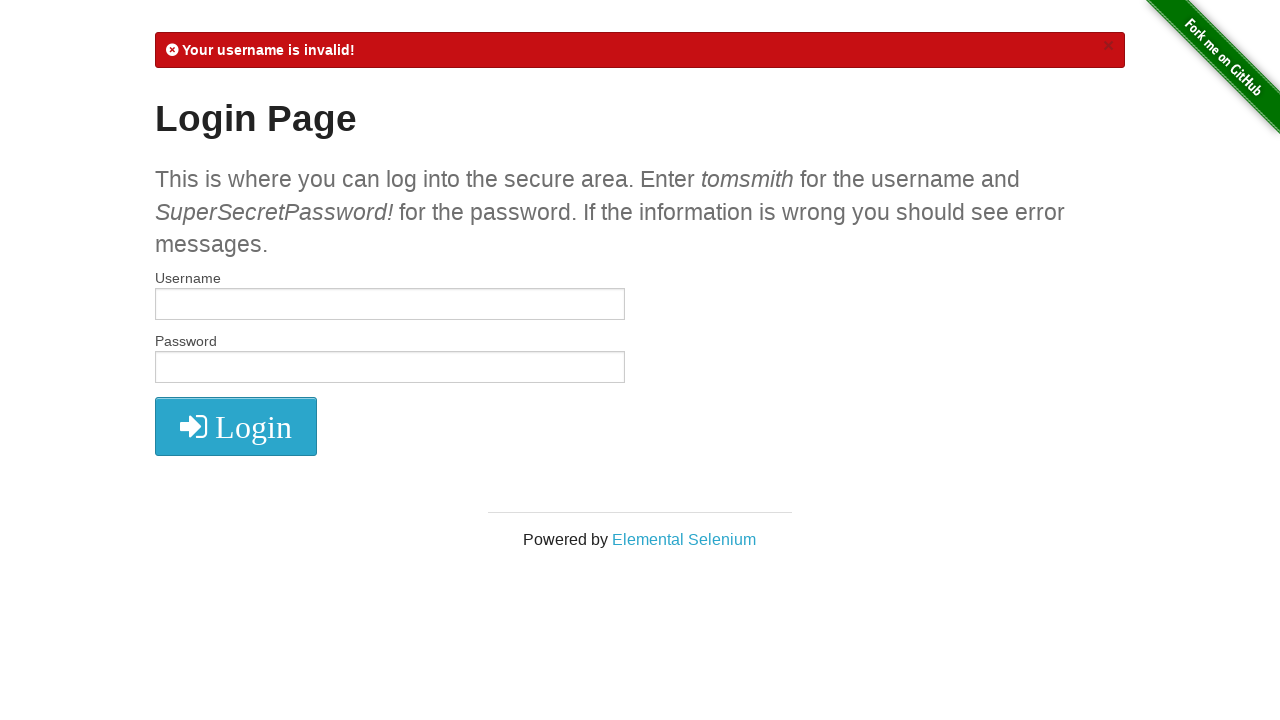

Verified error message contains 'Your username is invalid!'
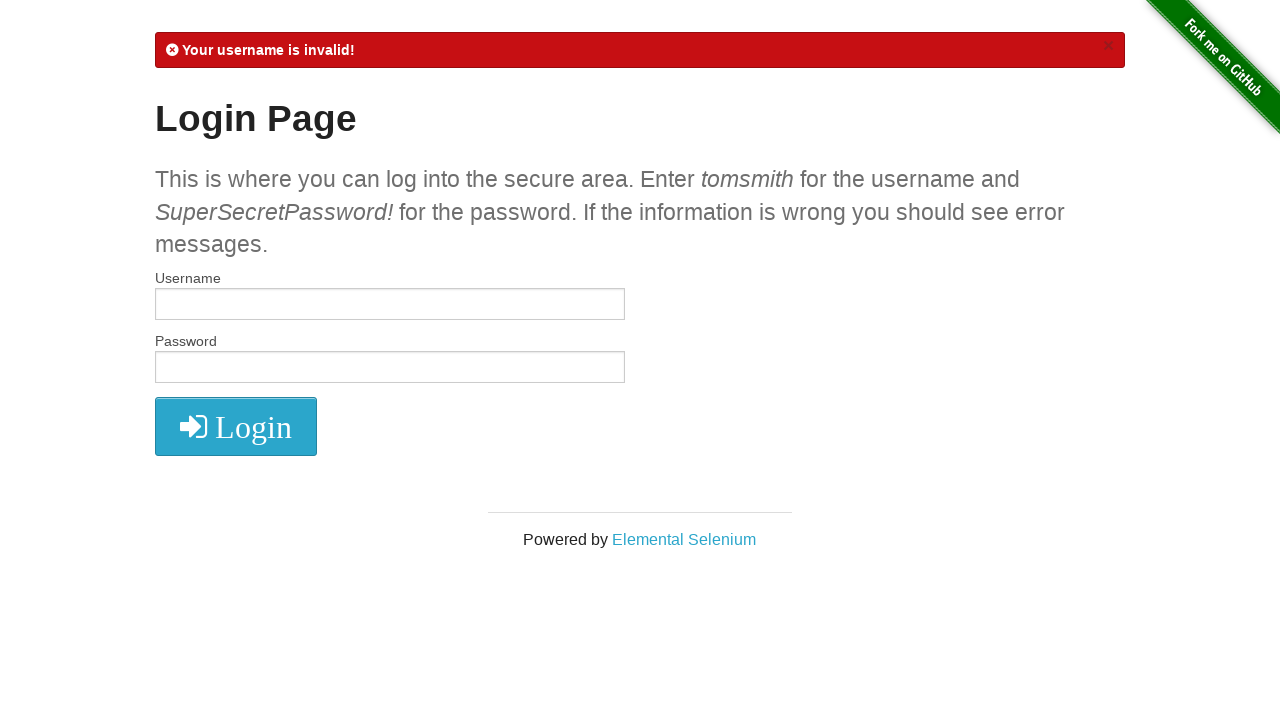

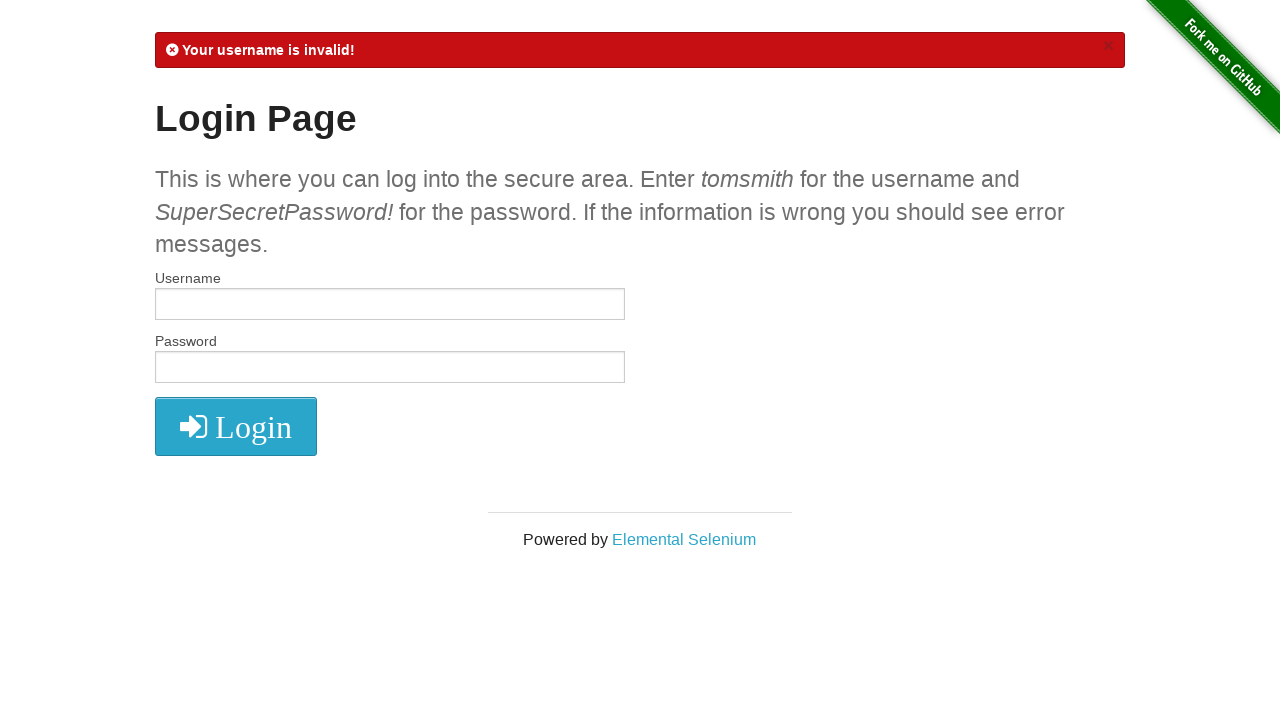